Tests Google Translate by entering Spanish text and verifying the English translation appears correctly

Starting URL: https://translate.google.com.ar/?hl=es&sl=es&tl=en&op=translate

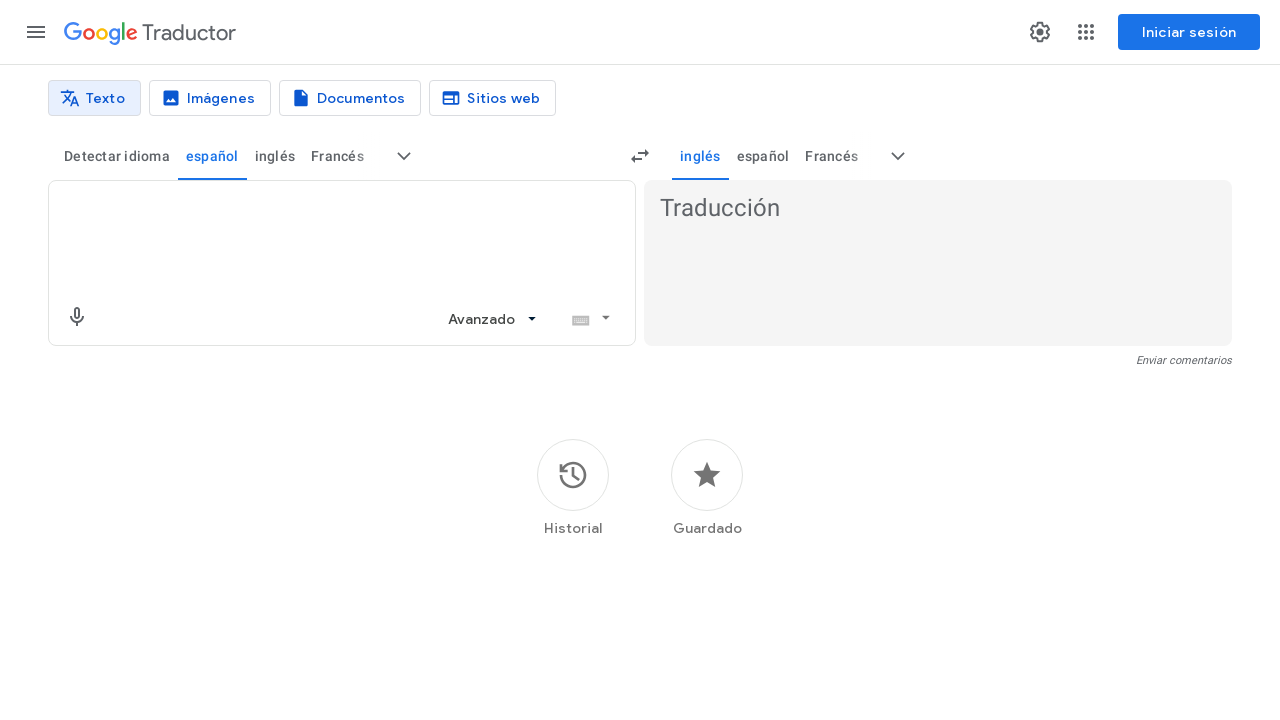

Filled source text area with Spanish text 'Hola mundo, mi nombre es el destructor de mundos' on textarea[jsname="BJE2fc"]
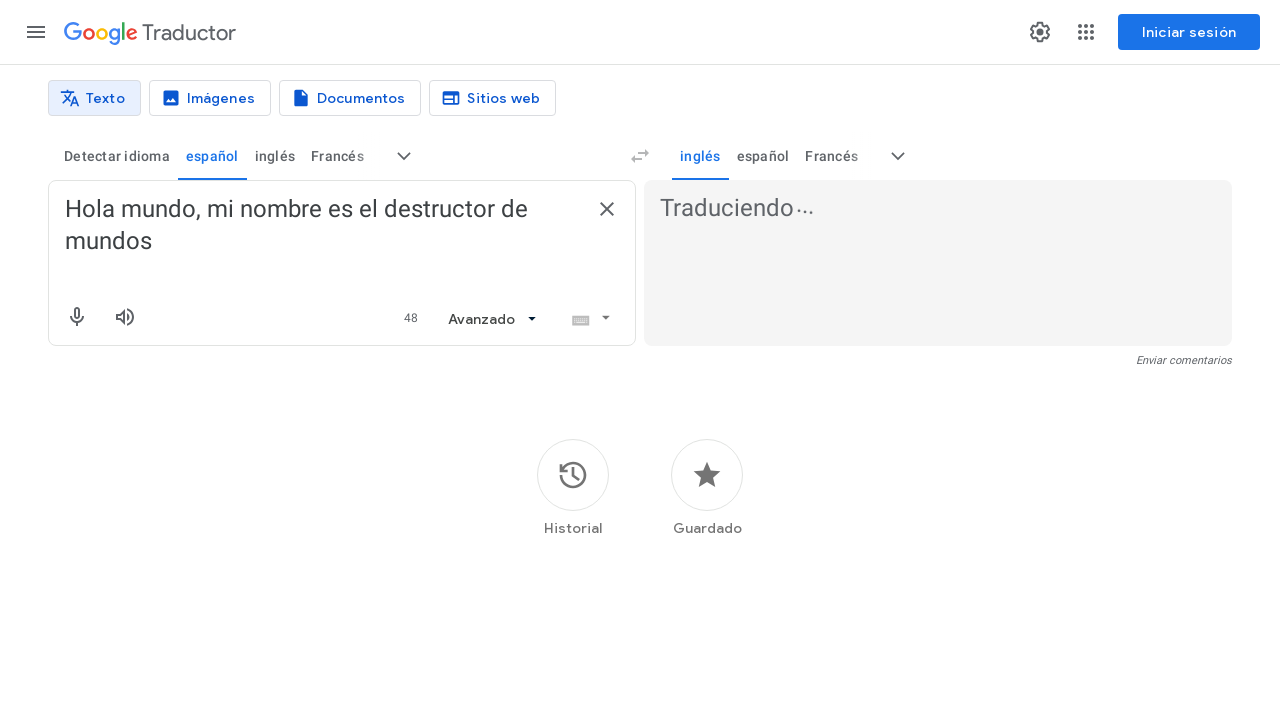

Translation indicator appeared
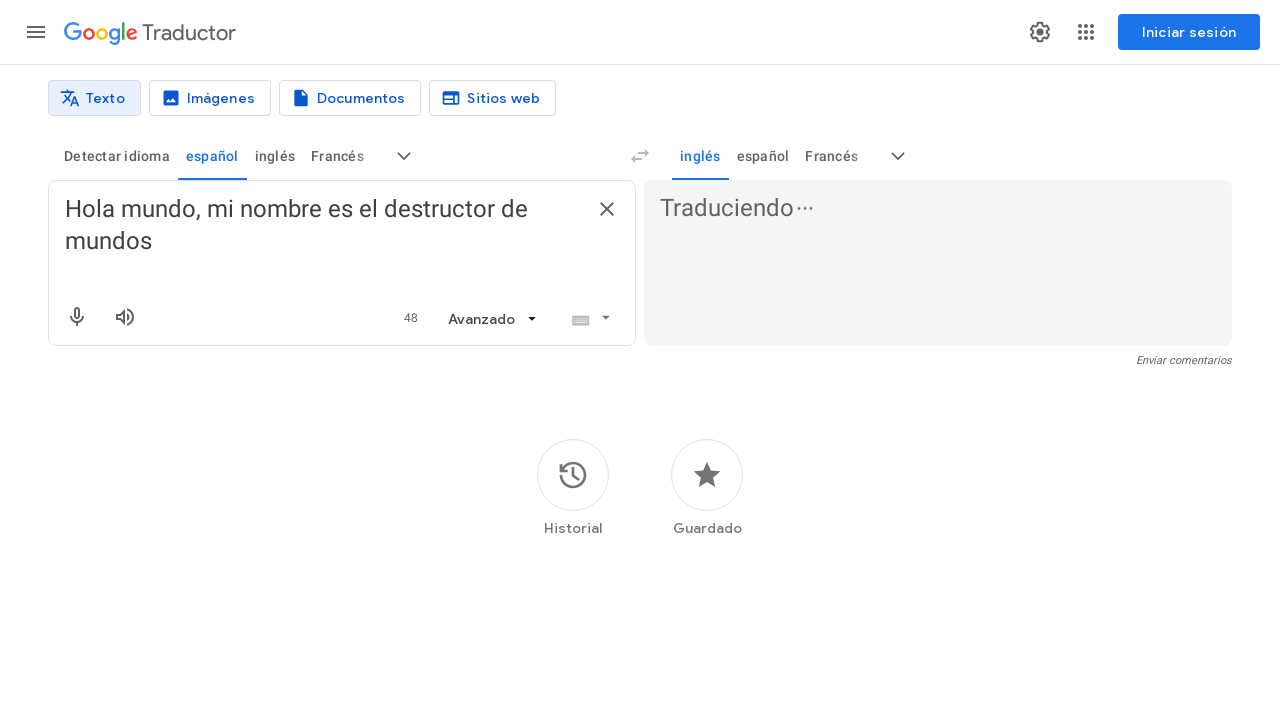

Translation indicator disappeared, translation completed
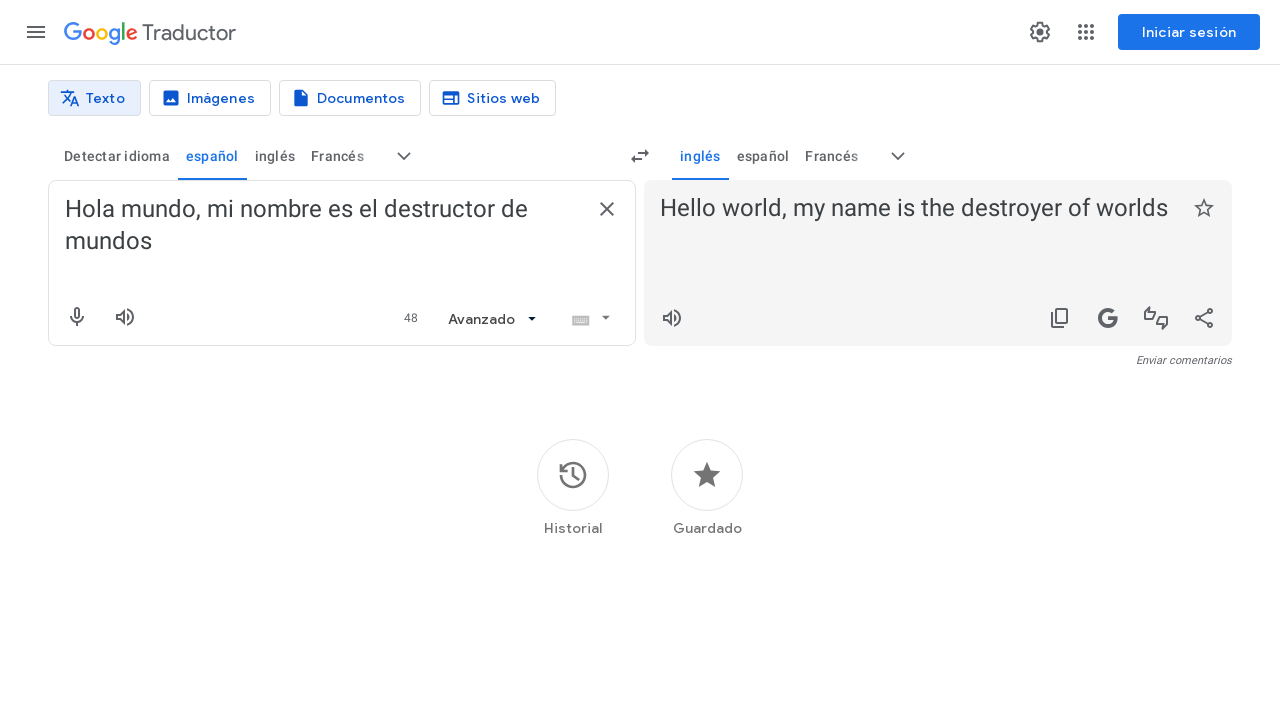

Translated text appeared in the results area
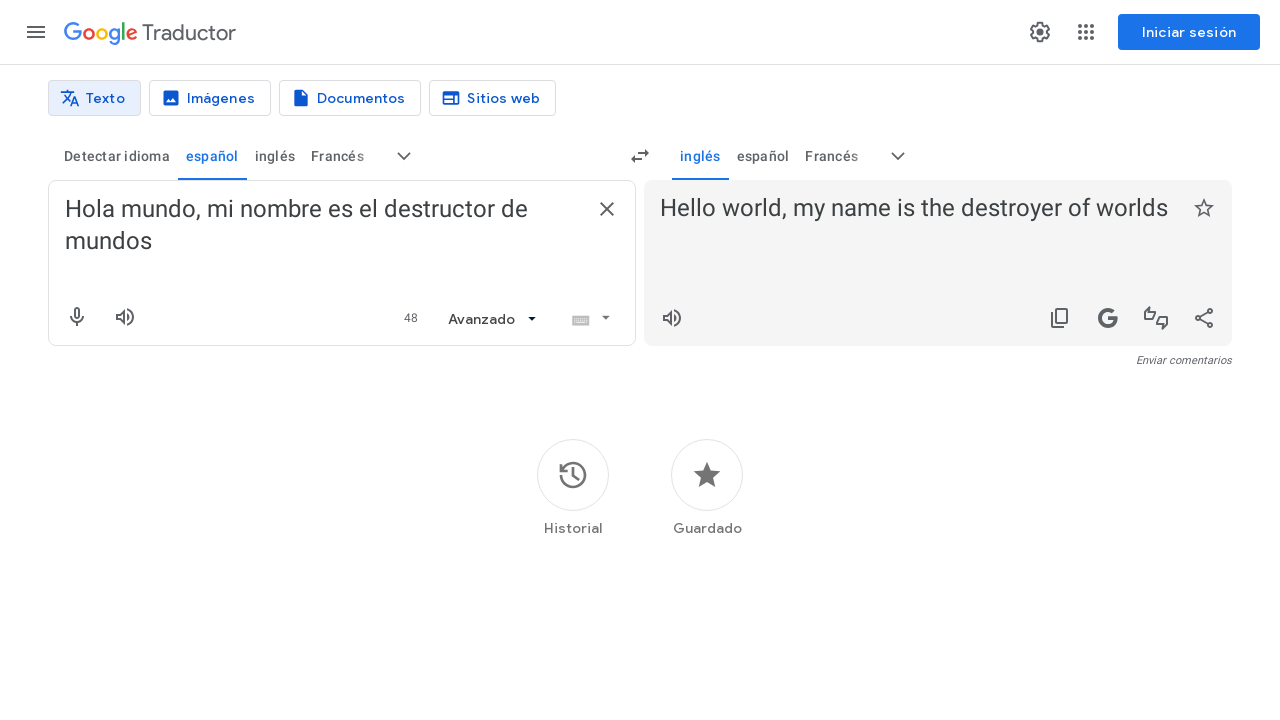

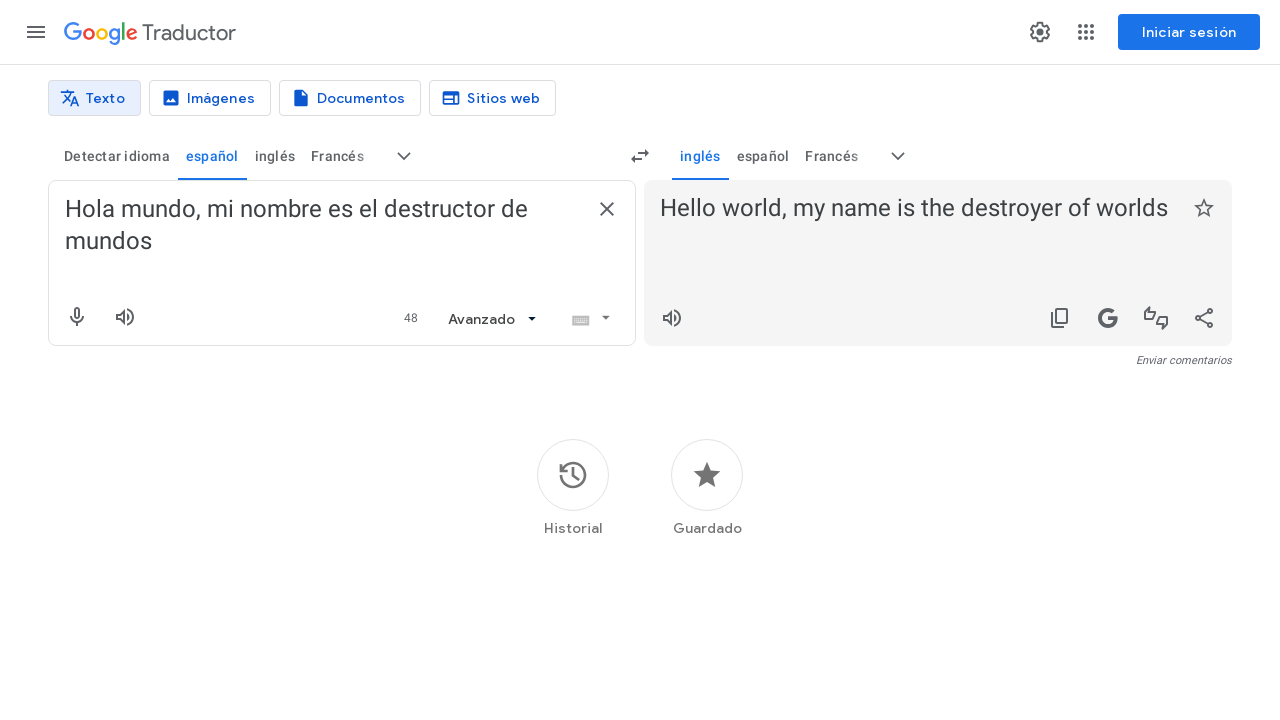